Tests basic navigation by clicking a link on example.com and verifying the new page loads successfully

Starting URL: https://example.com

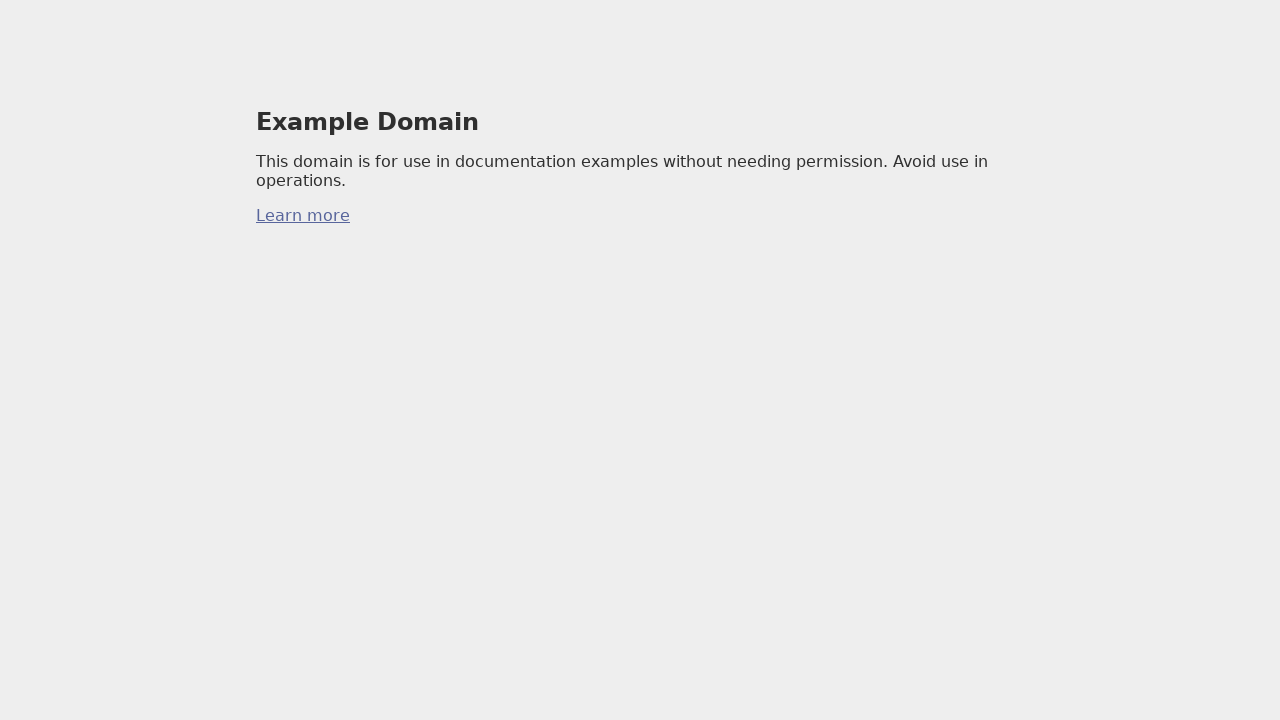

Clicked the first link on example.com at (303, 216) on a
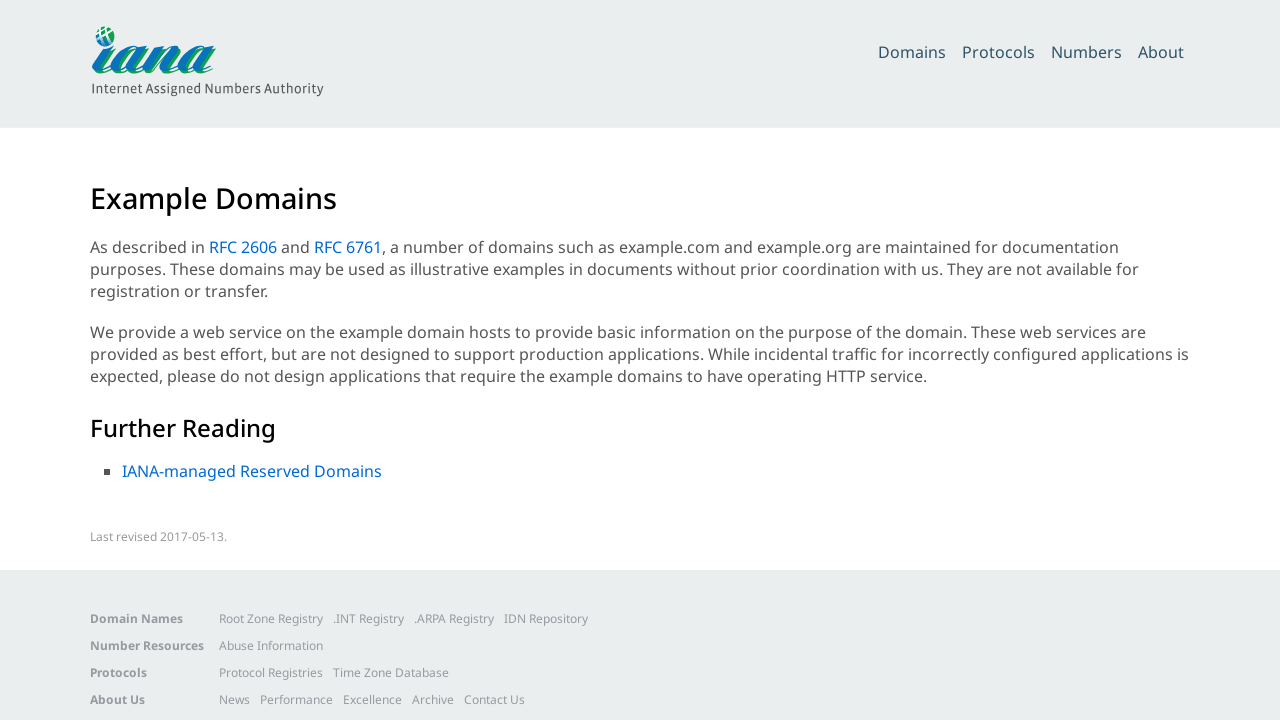

Waited for new page to load (networkidle)
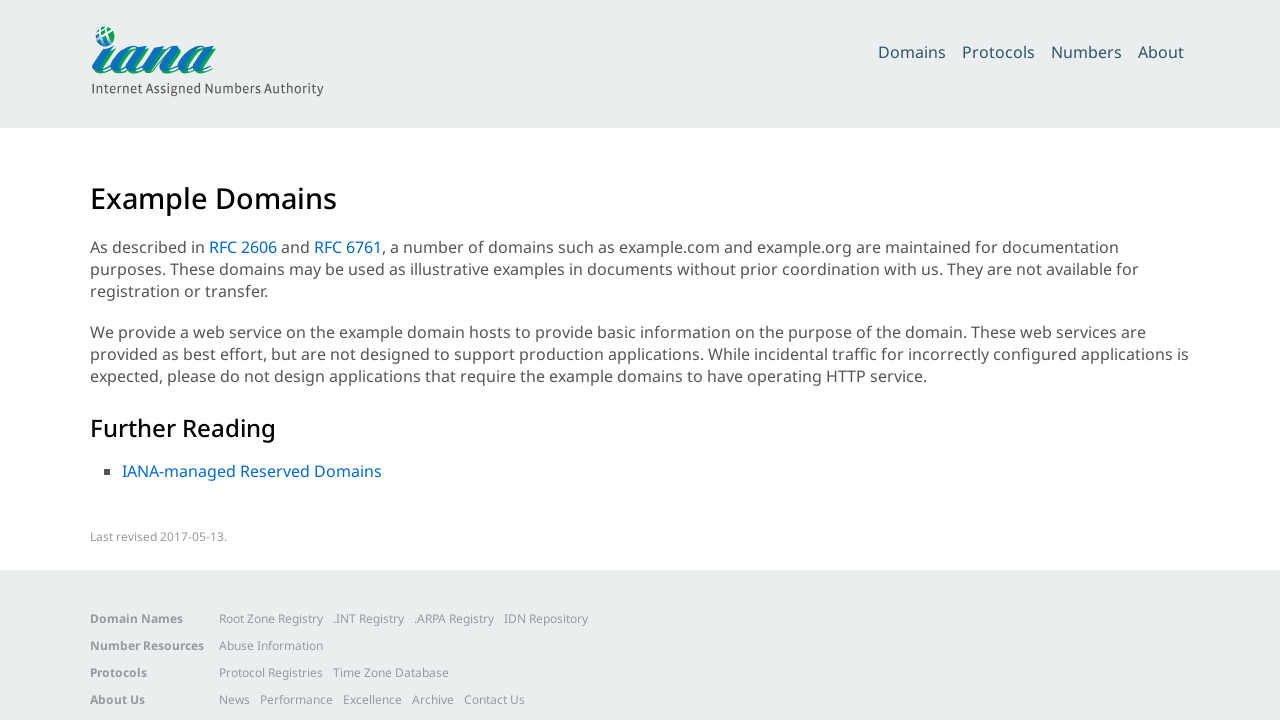

Verified new page loaded successfully by confirming body element exists
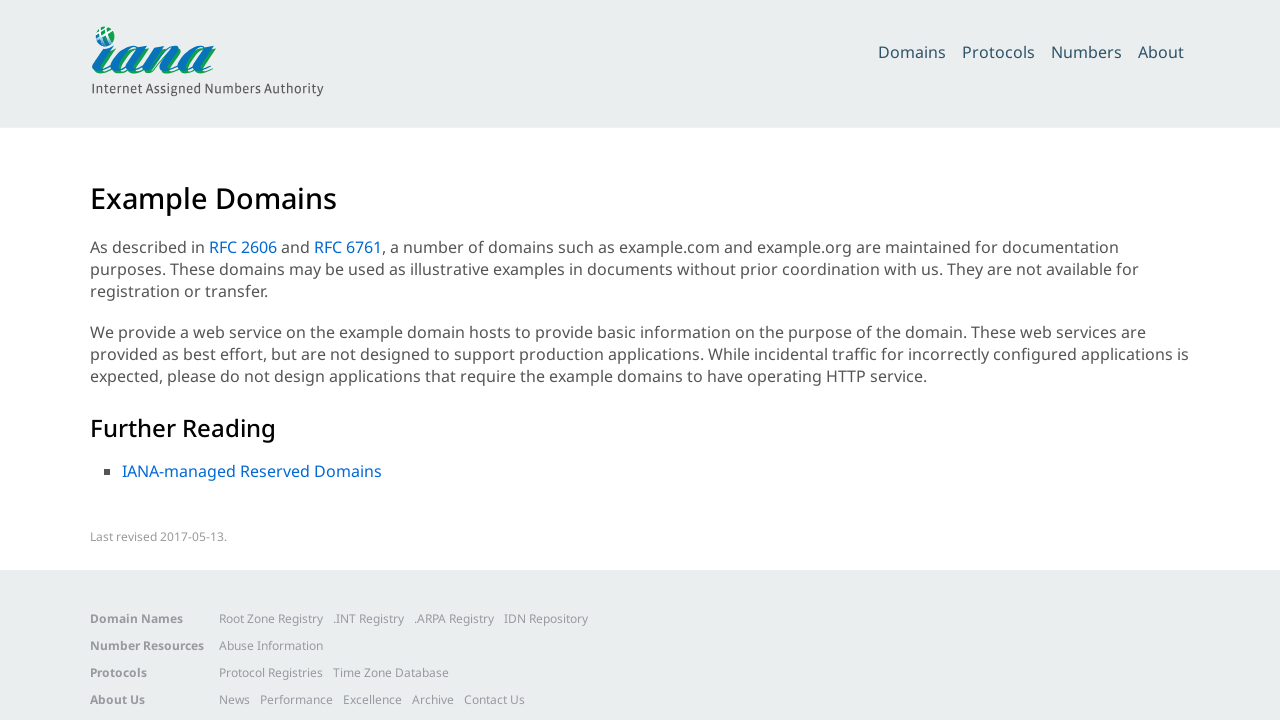

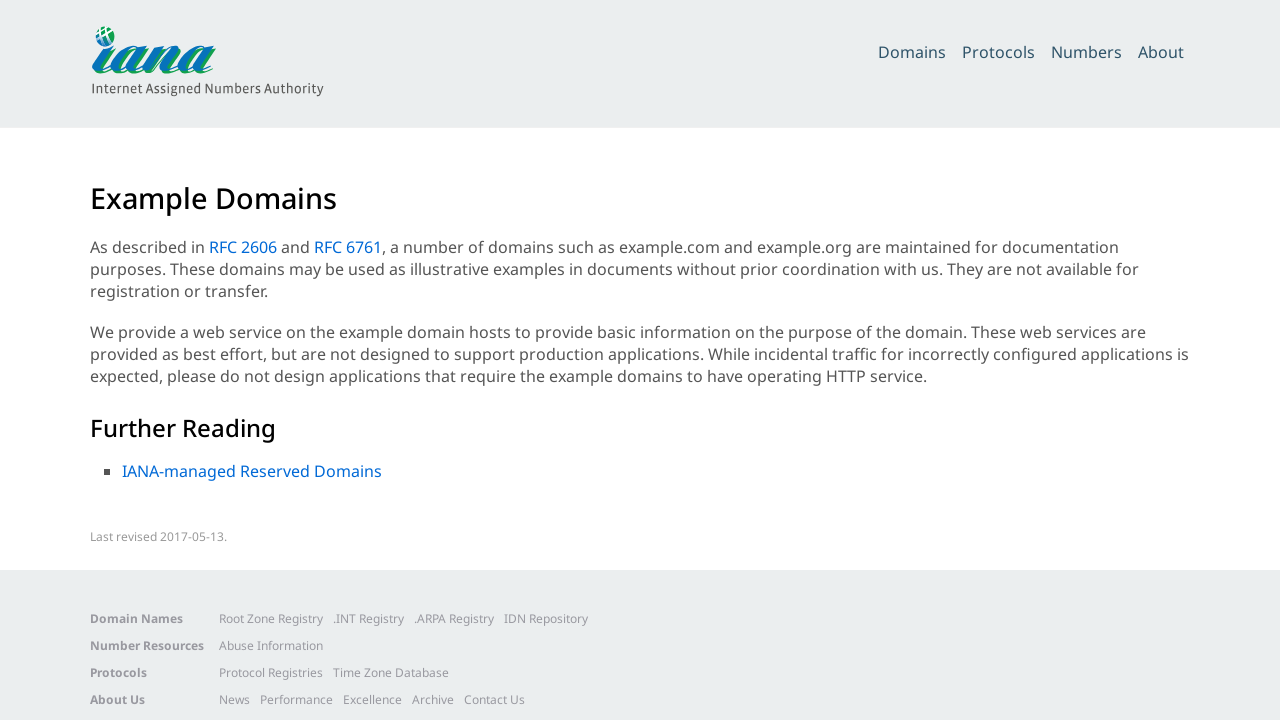